Tests handling of a confirmation alert by clicking the Confirm Alert button and dismissing (canceling) the alert.

Starting URL: https://training-support.net/webelements/alerts

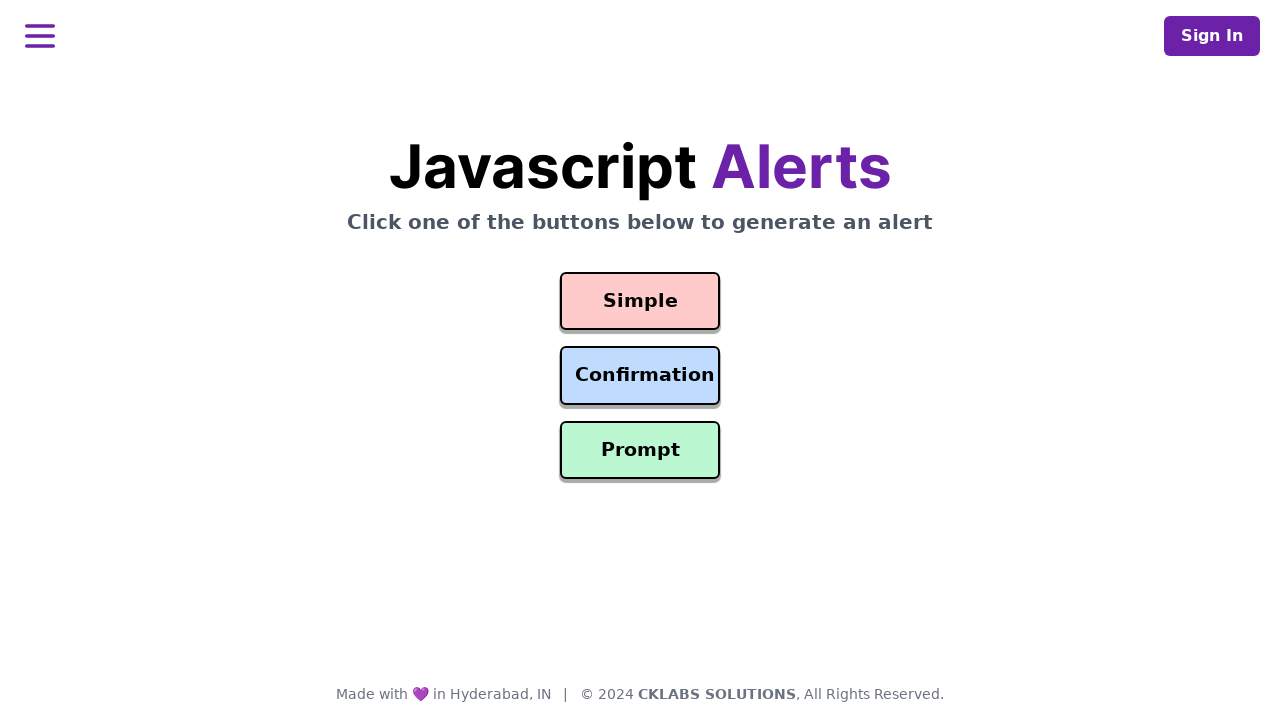

Verified page title is 'Selenium: Alerts'
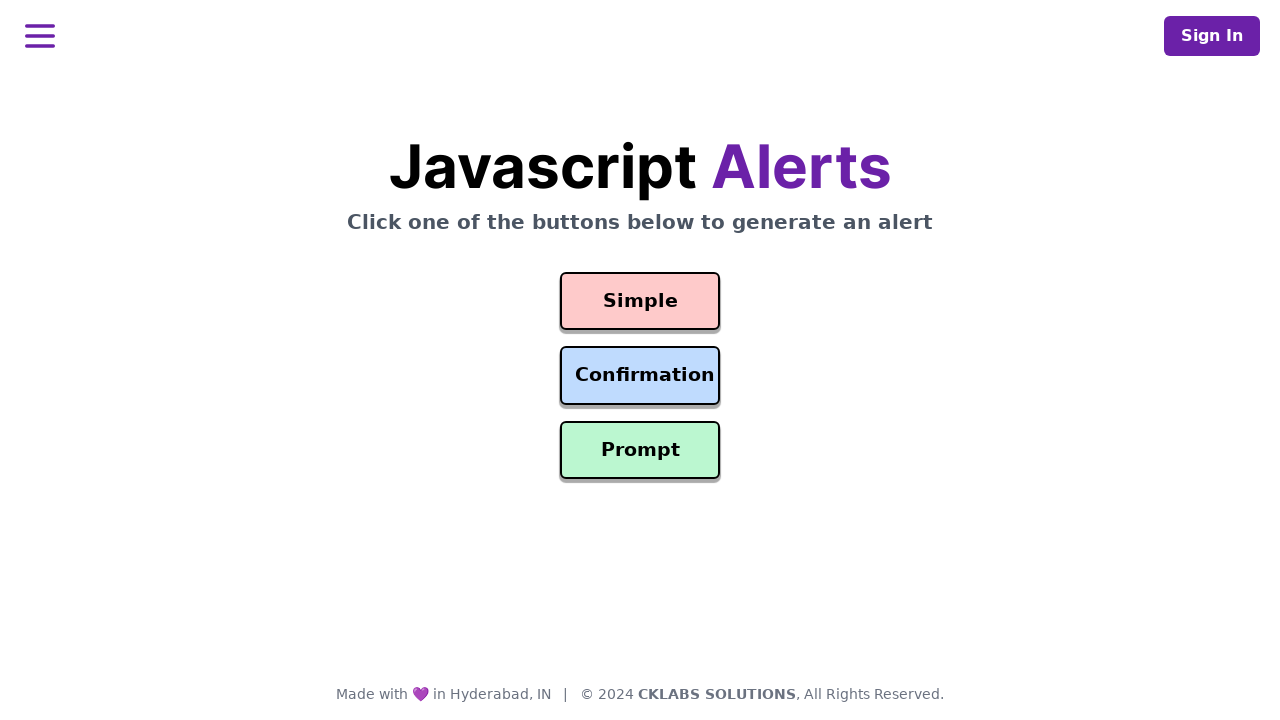

Set up dialog handler to dismiss confirmation alerts
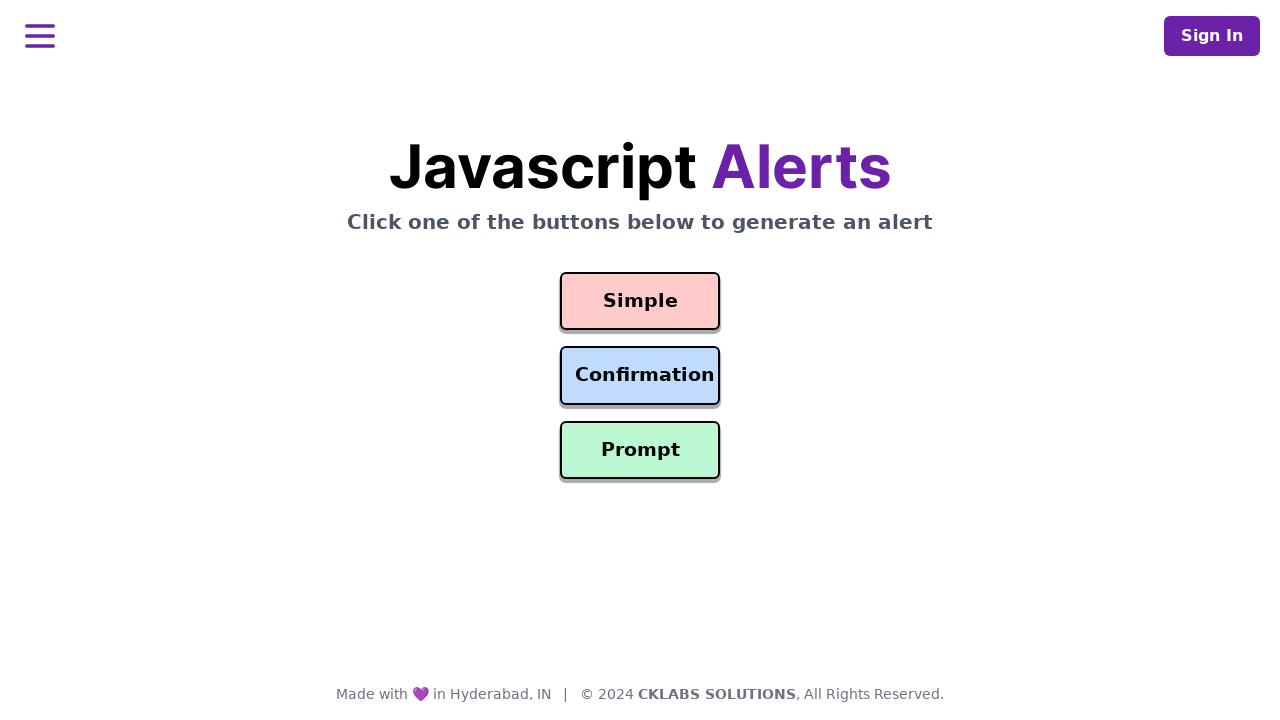

Clicked the Confirm Alert button at (640, 376) on #confirmation
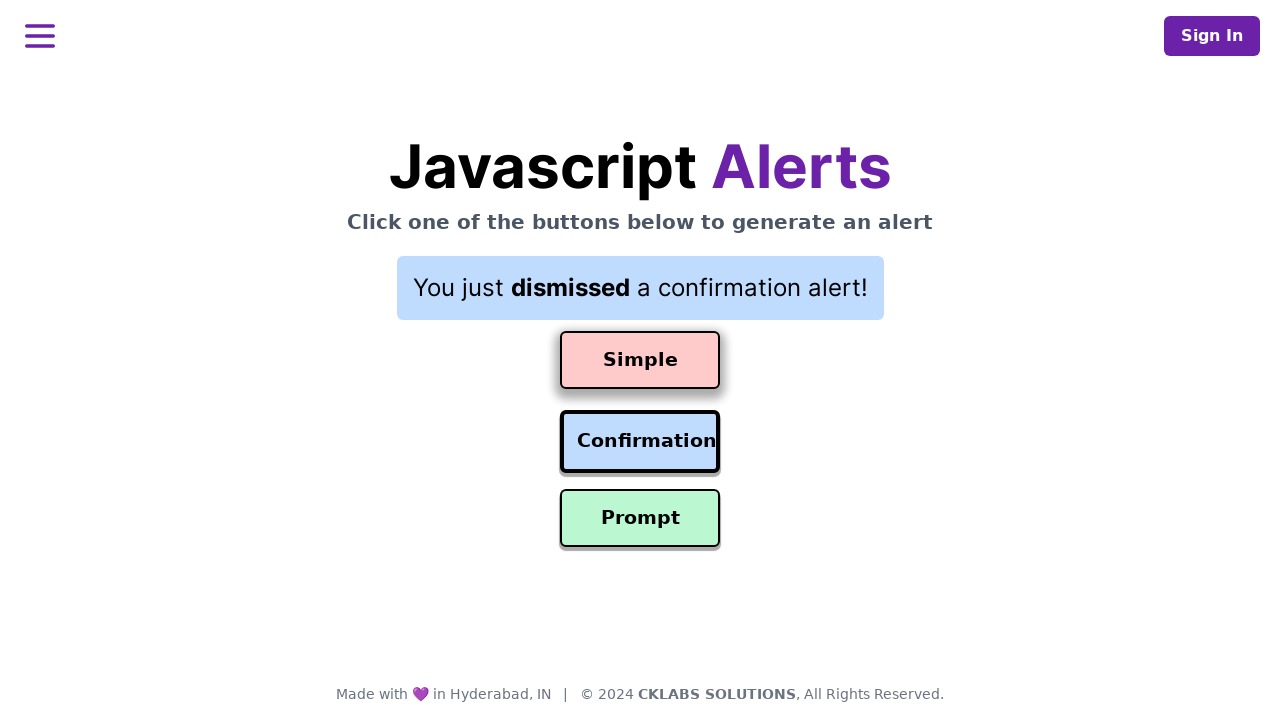

Waited 500ms for dialog handling to complete
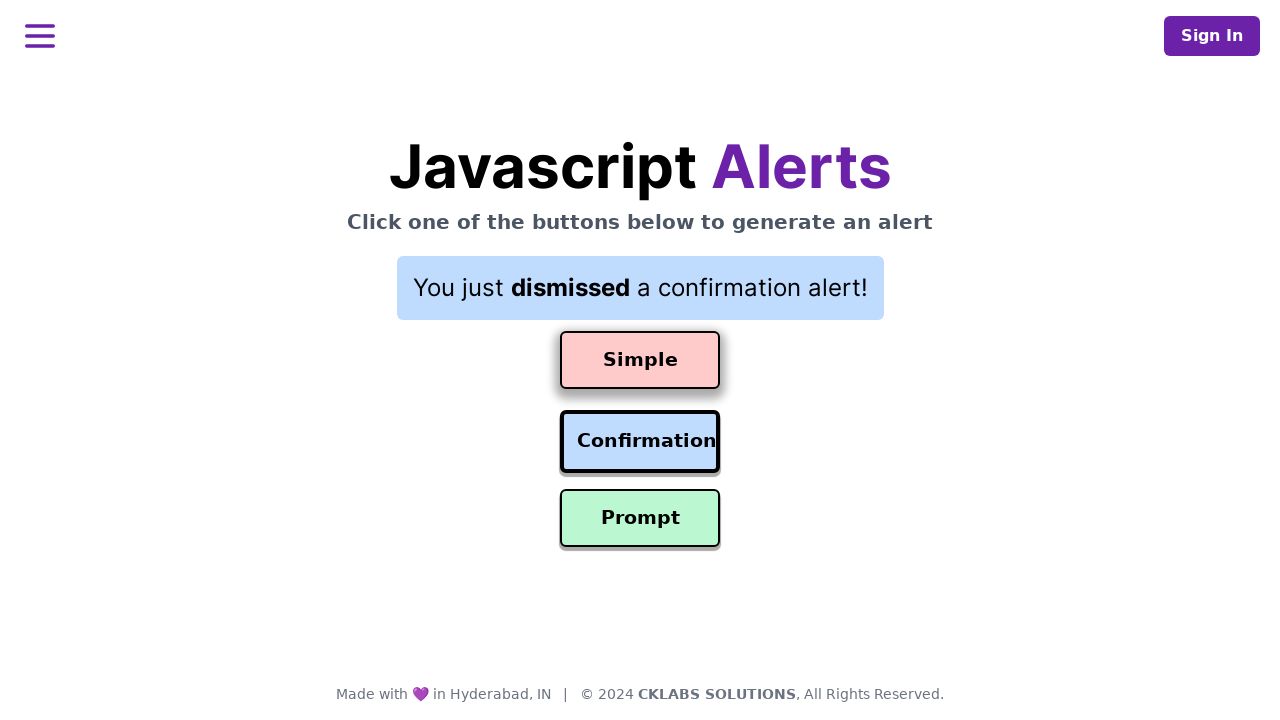

Read result text: You just dismissed a confirmation alert!
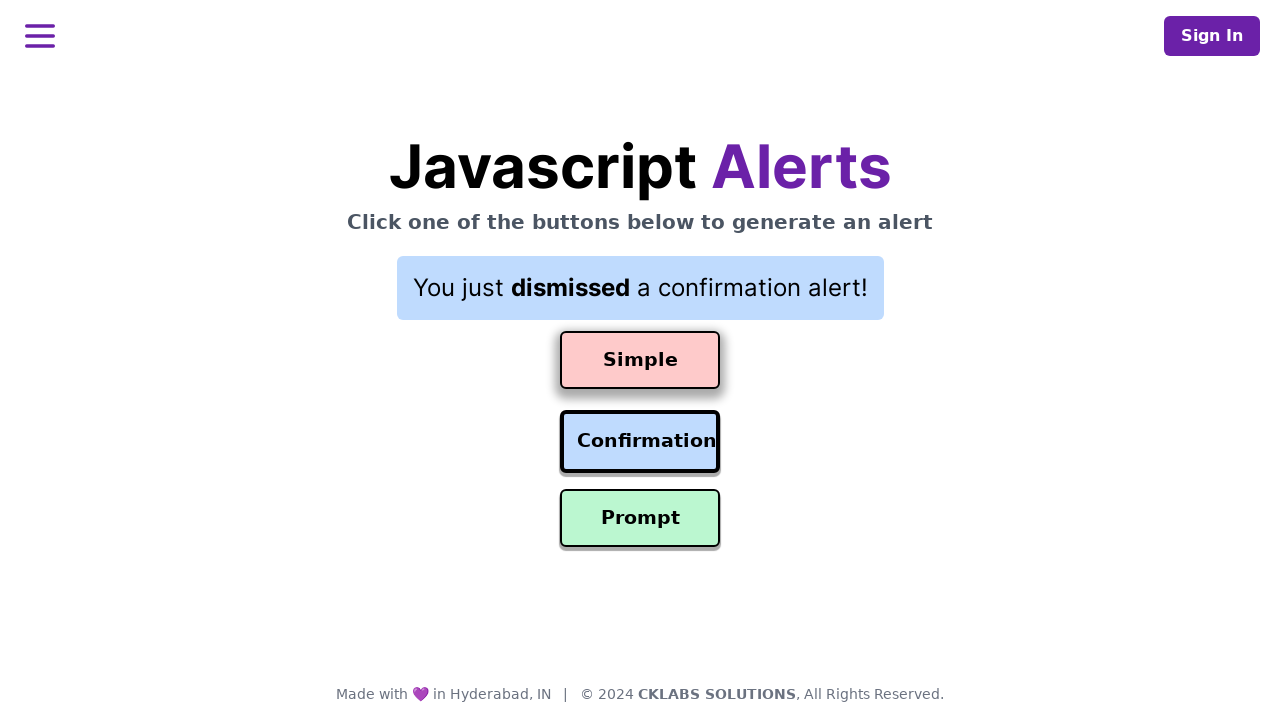

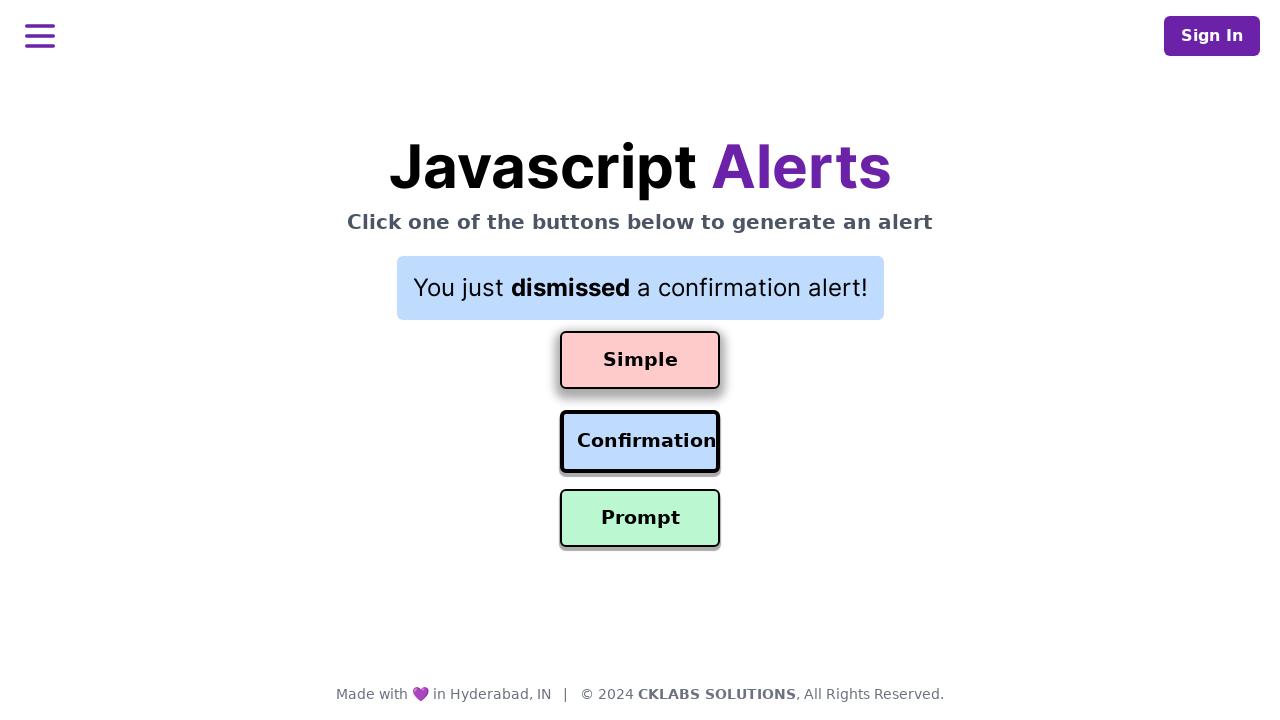